Tests iframe handling by switching into an iframe, interacting with elements inside it, and then switching back to the main content

Starting URL: http://demo.automationtesting.in/Frames.html

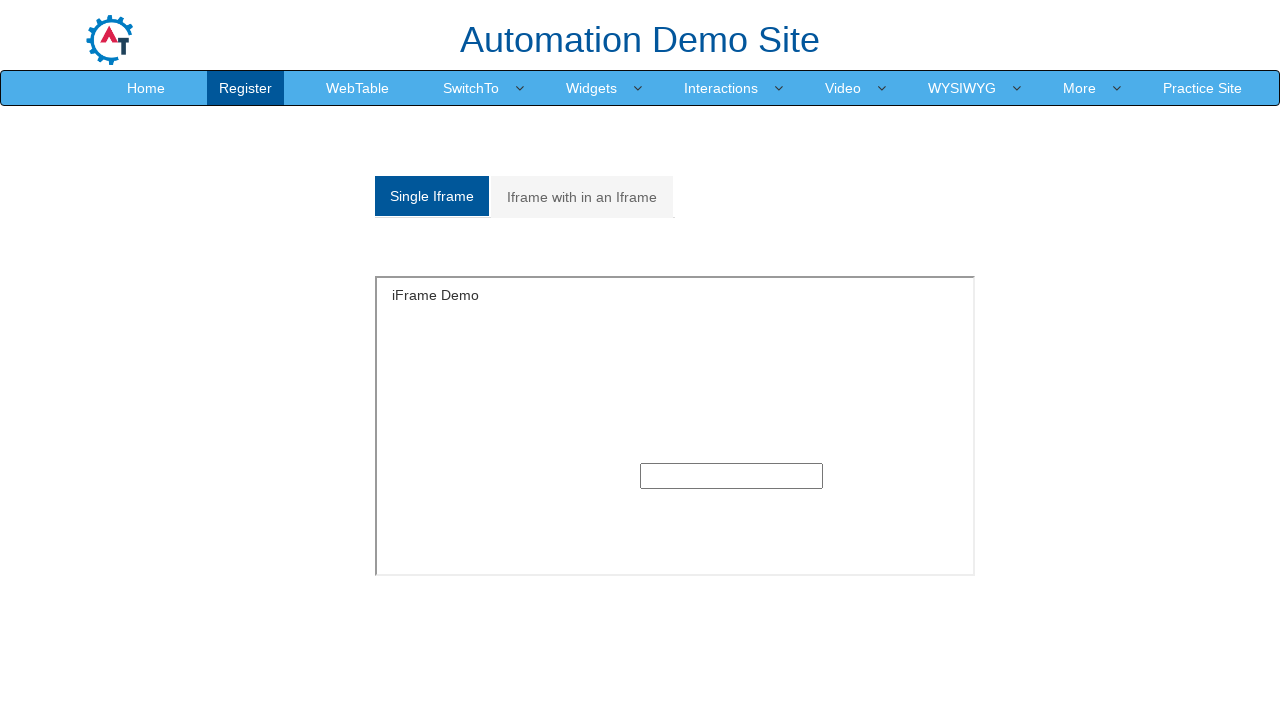

Located all iframe elements on the page
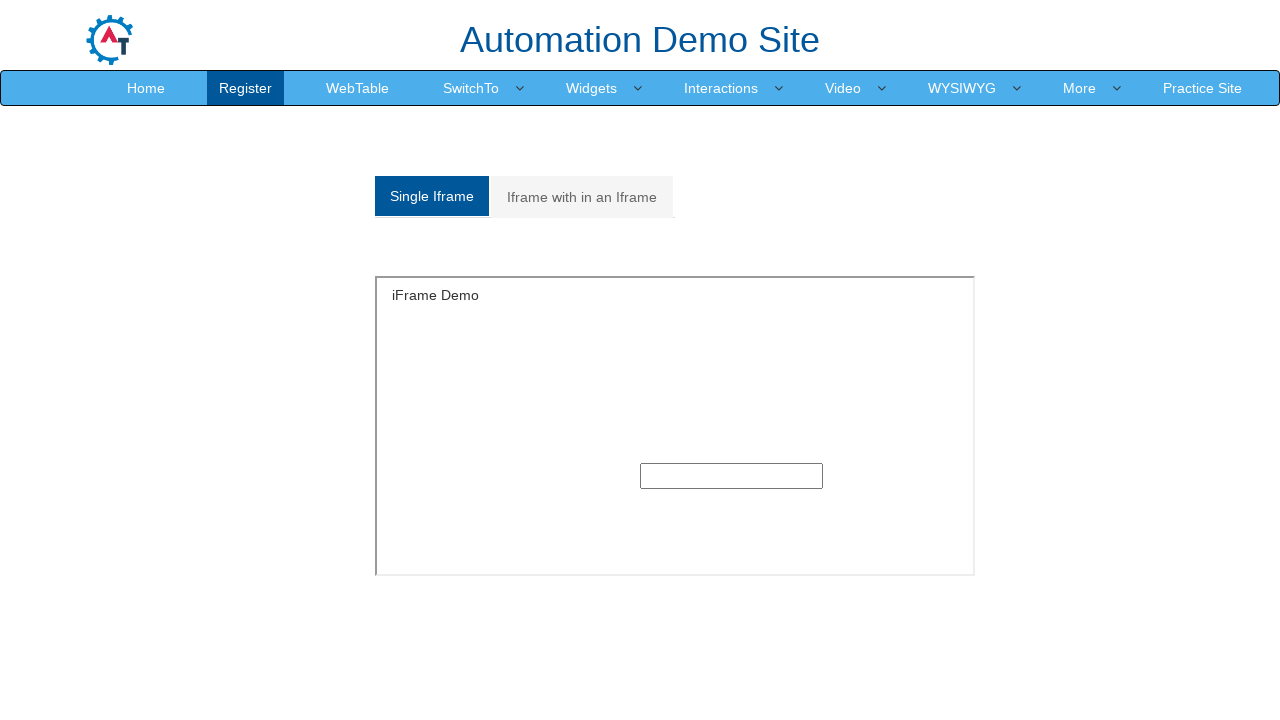

Located all frame elements on the page
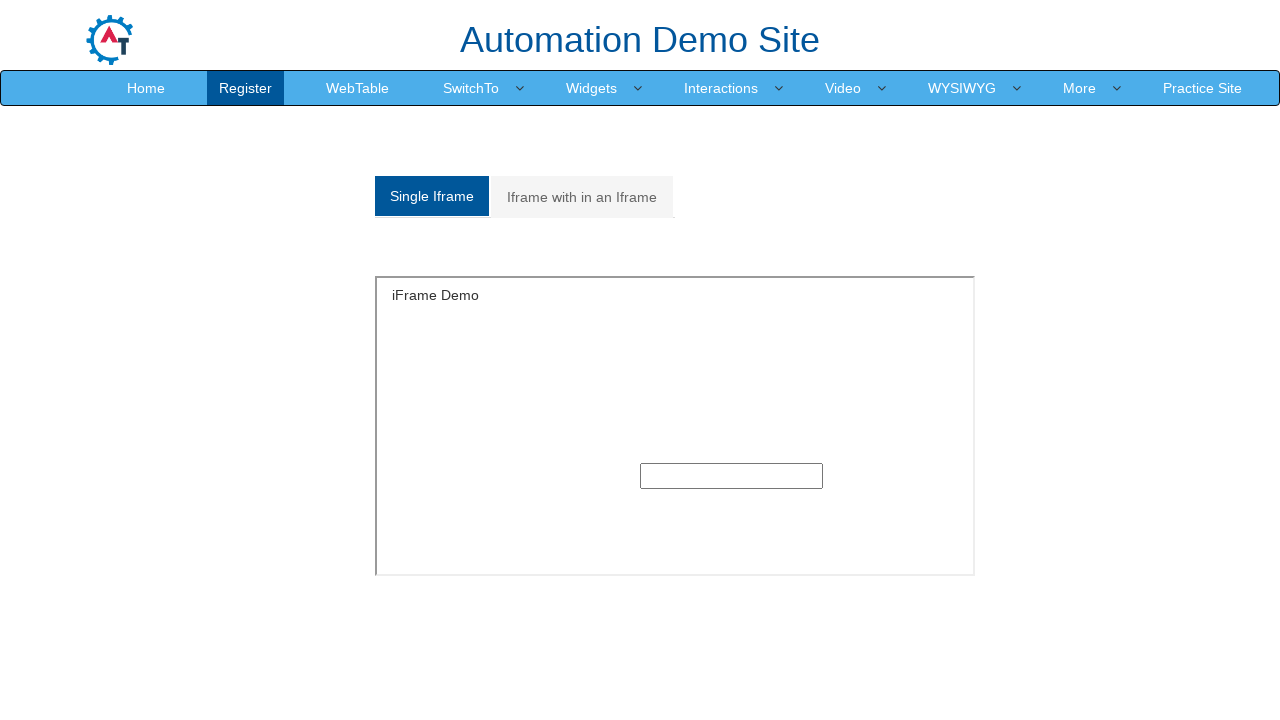

Counted 194 total elements on the main page before iframe switch
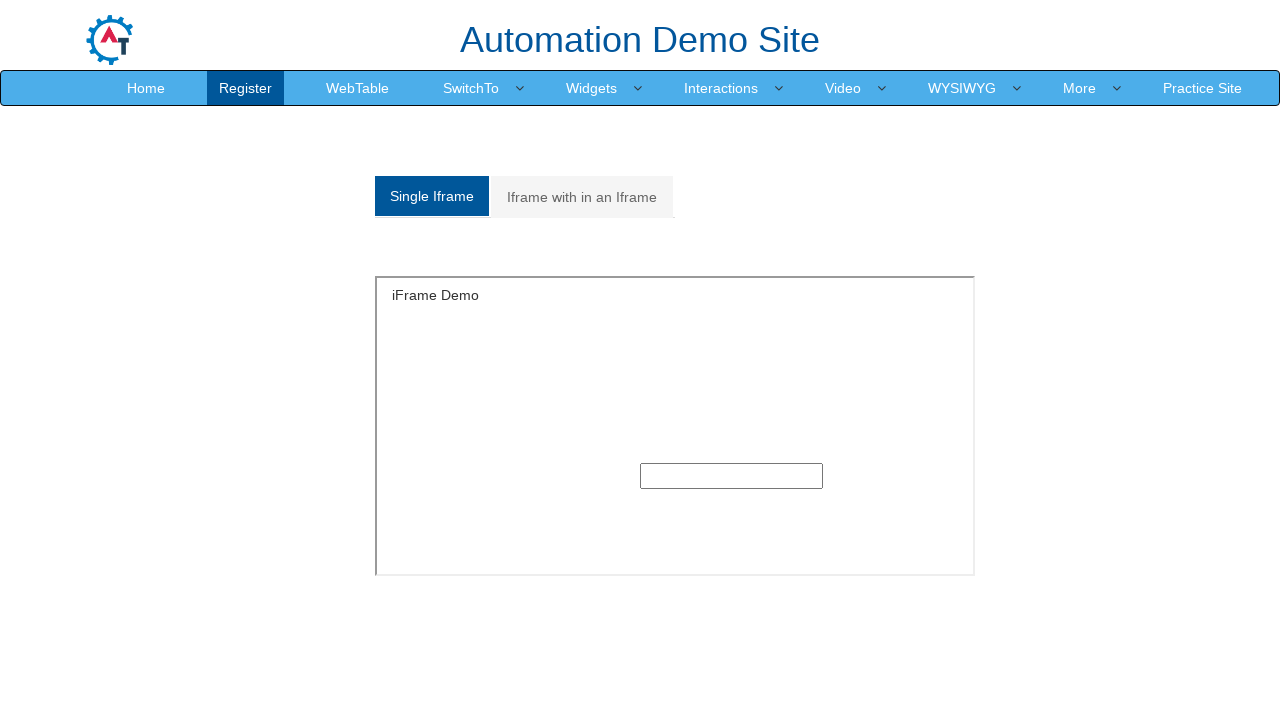

Switched to iframe with id 'singleframe'
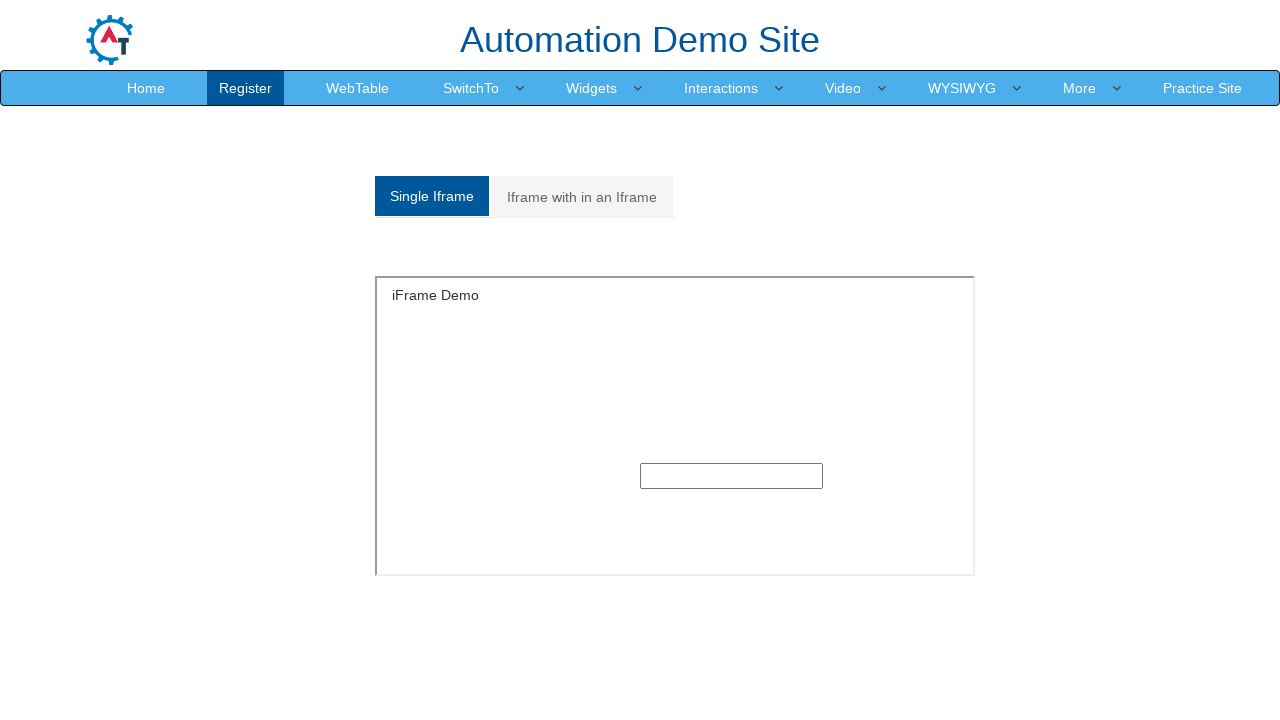

Filled input field inside iframe with text 'this is the input inside iframe' on #singleframe >> internal:control=enter-frame >> xpath=//div[@class='container']/
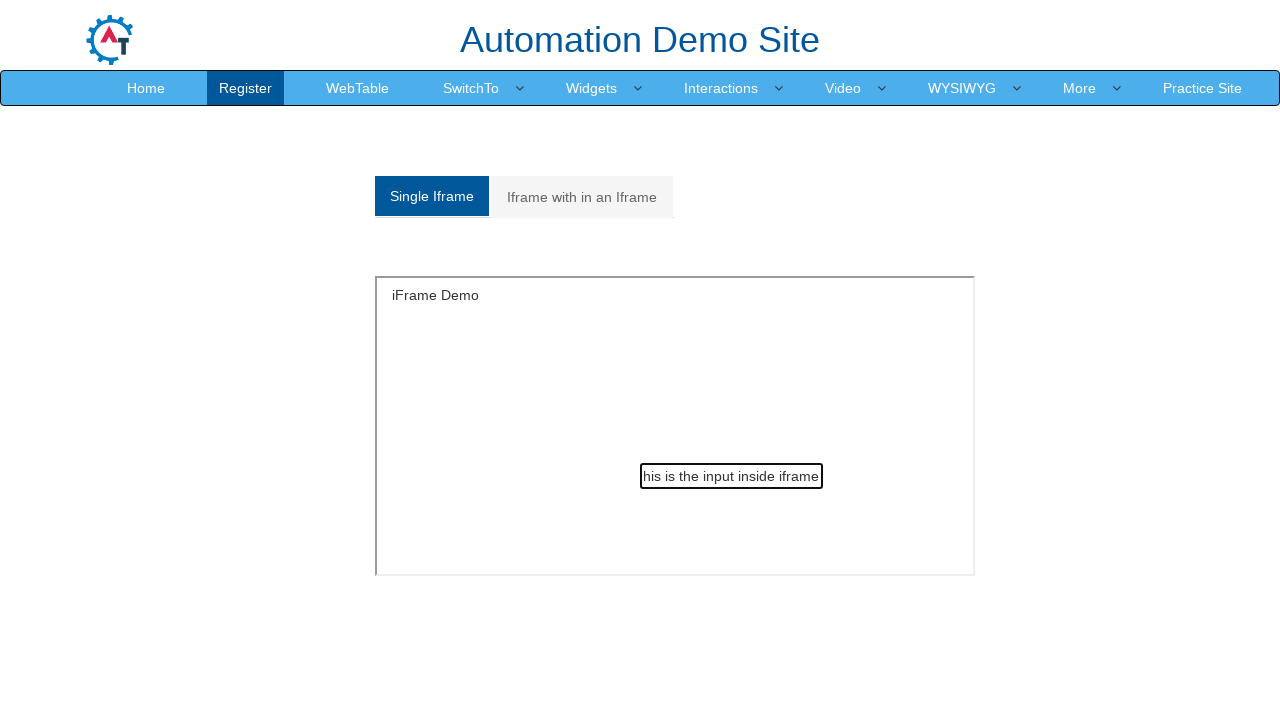

Counted 24 total elements inside the iframe
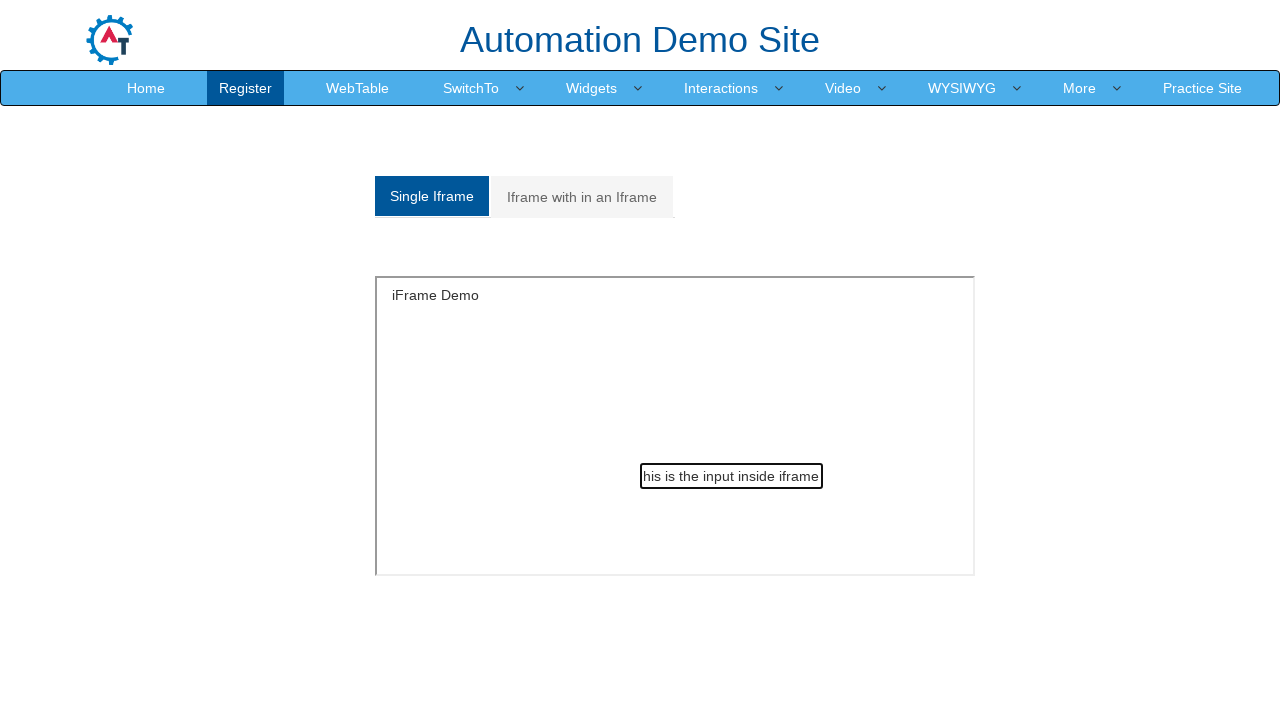

Counted 194 total elements on the main page after iframe interaction
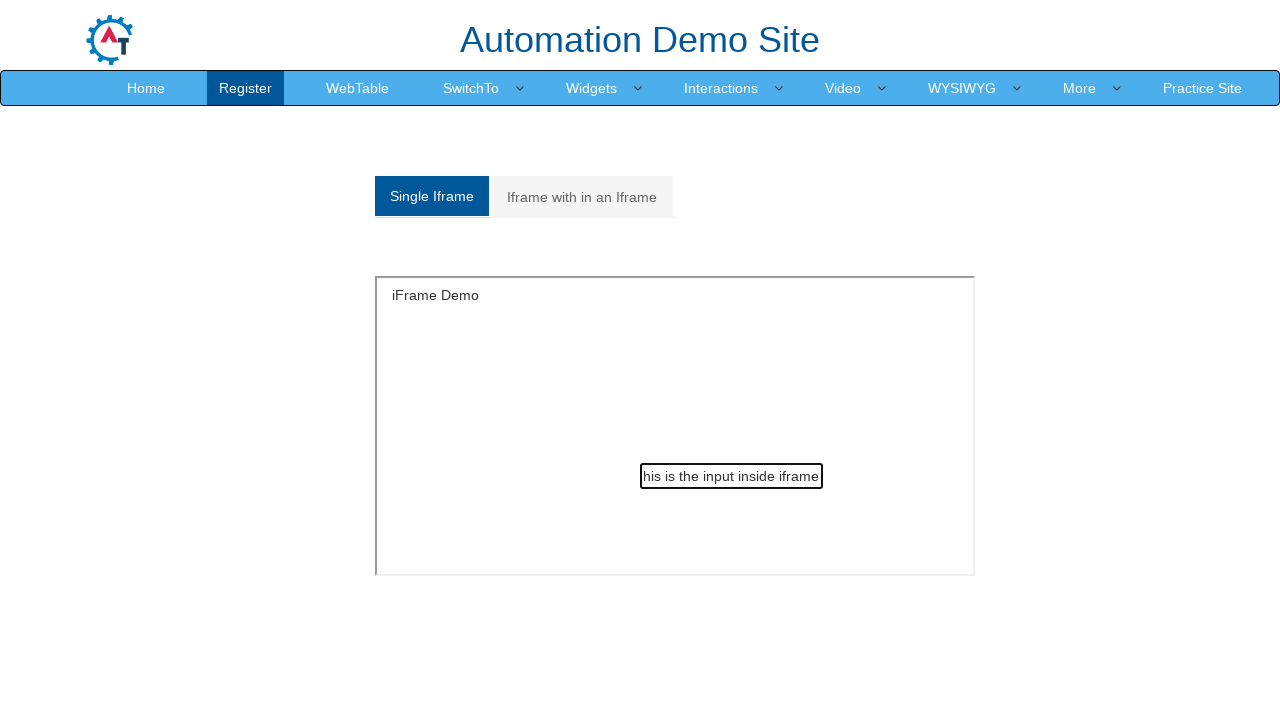

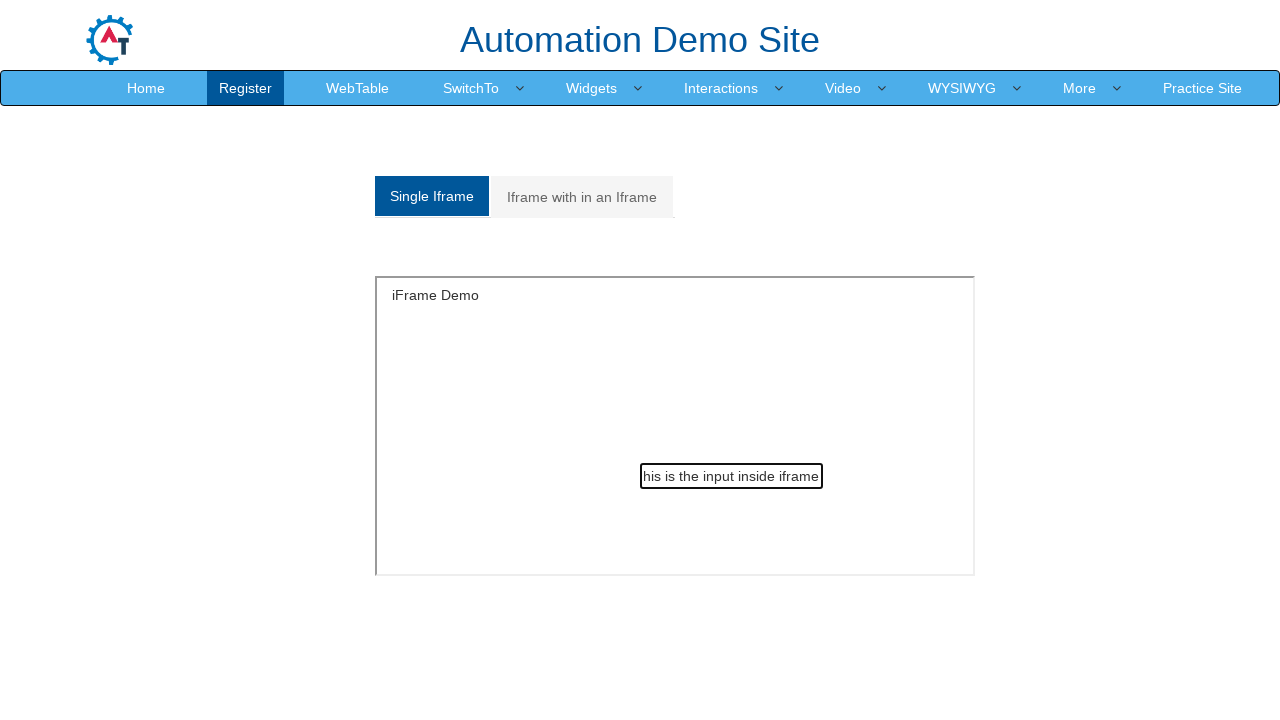